Tests a form submission by filling in first name, last name, and email fields, then submitting the form by pressing Enter

Starting URL: http://secure-retreat-92358.herokuapp.com/

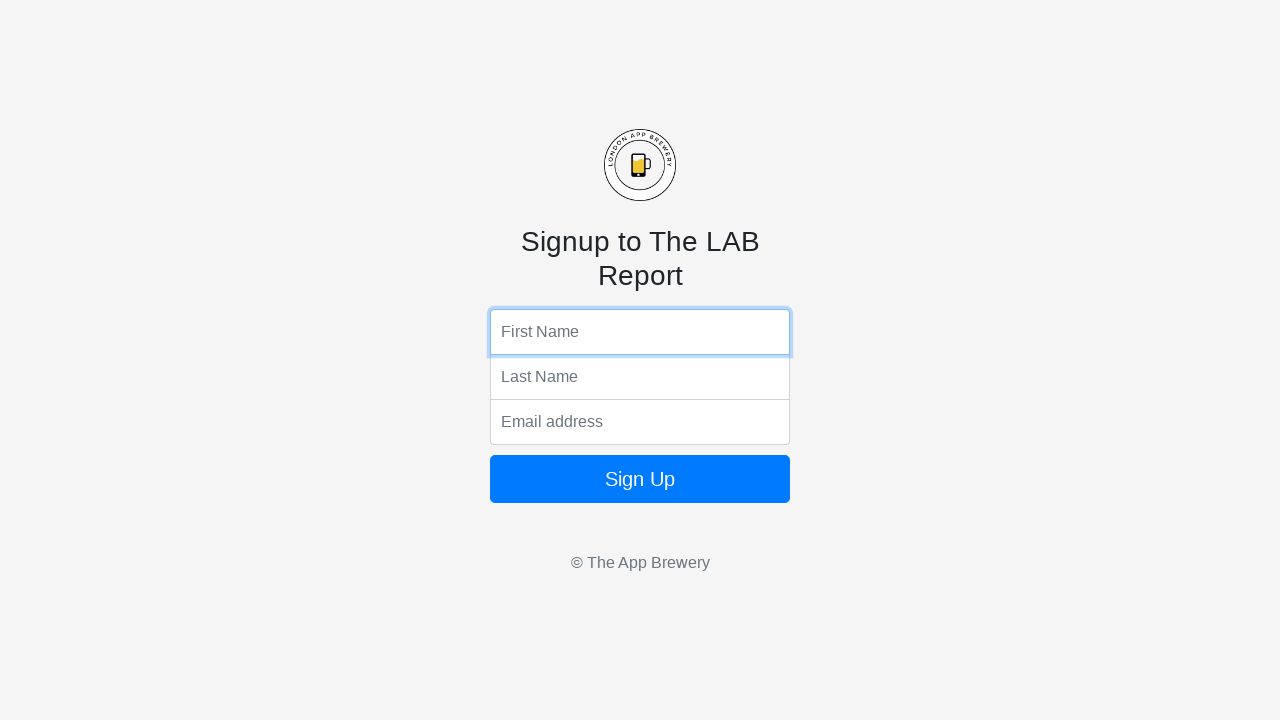

Filled first name field with 'Marcus' on input[name='fName']
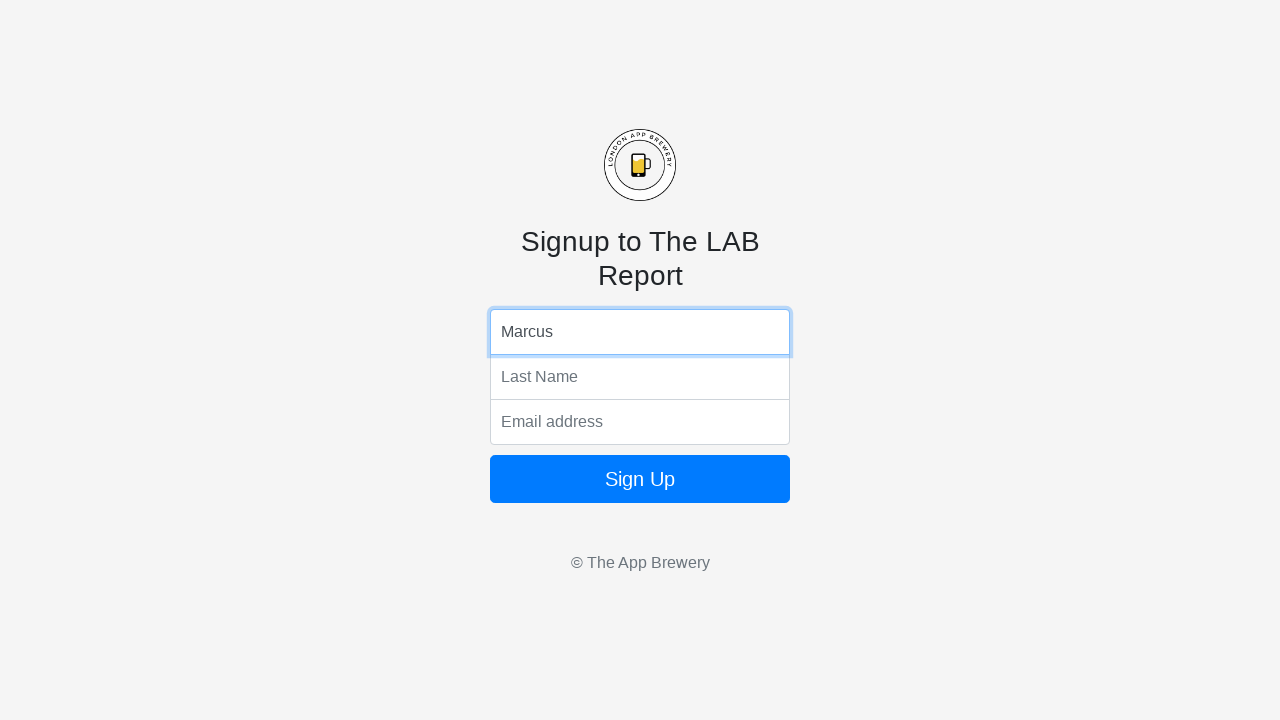

Filled last name field with 'Thompson' on input[name='lName']
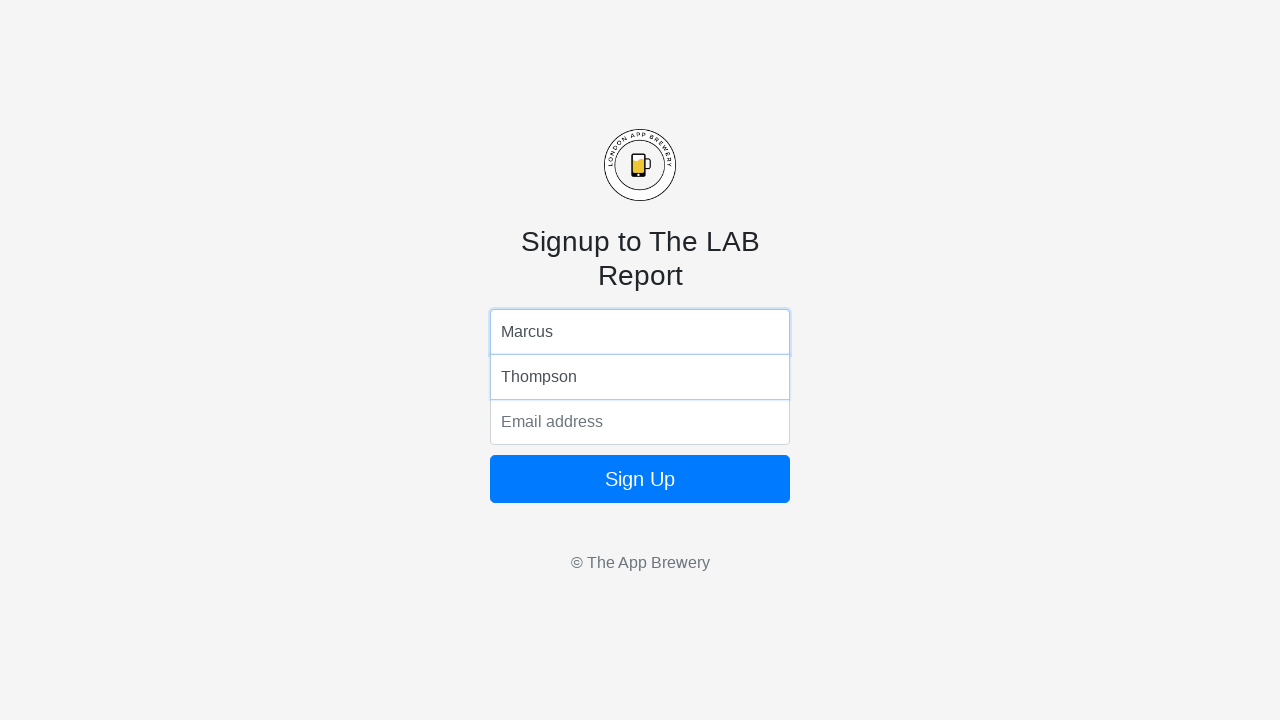

Filled email field with 'marcus.thompson@testmail.com' on input[name='email']
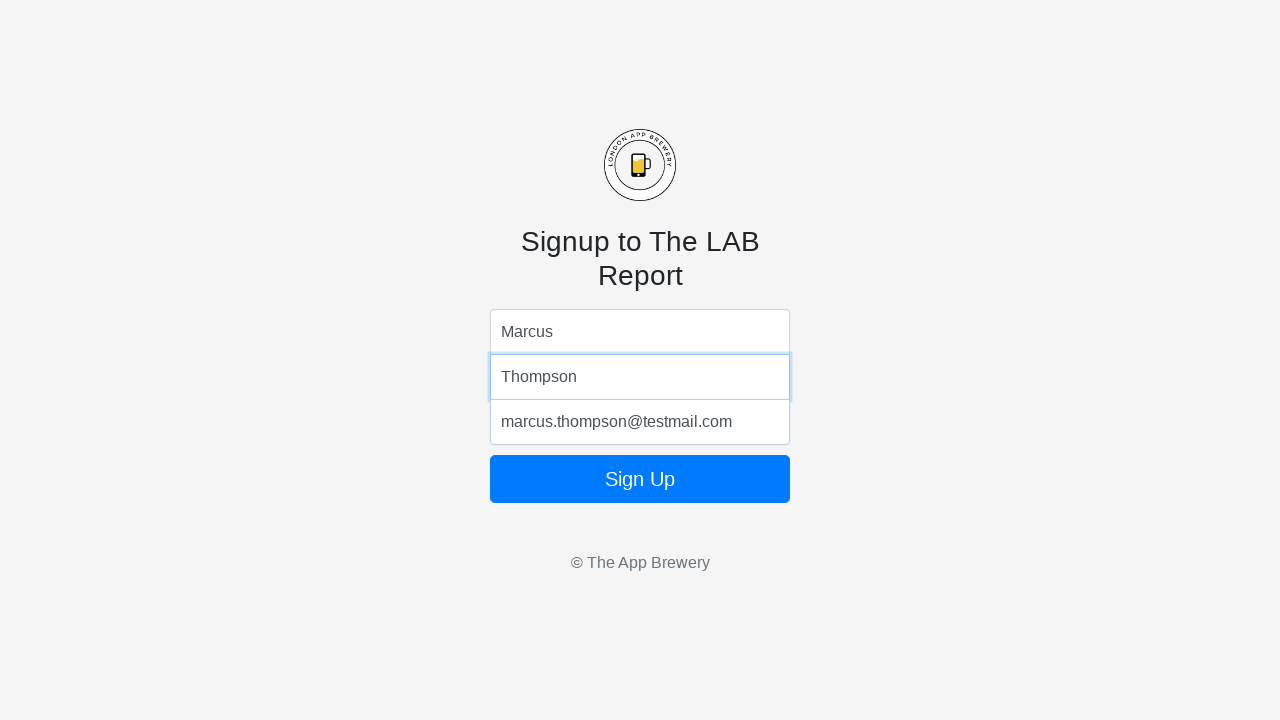

Submitted form by pressing Enter on email field on input[name='email']
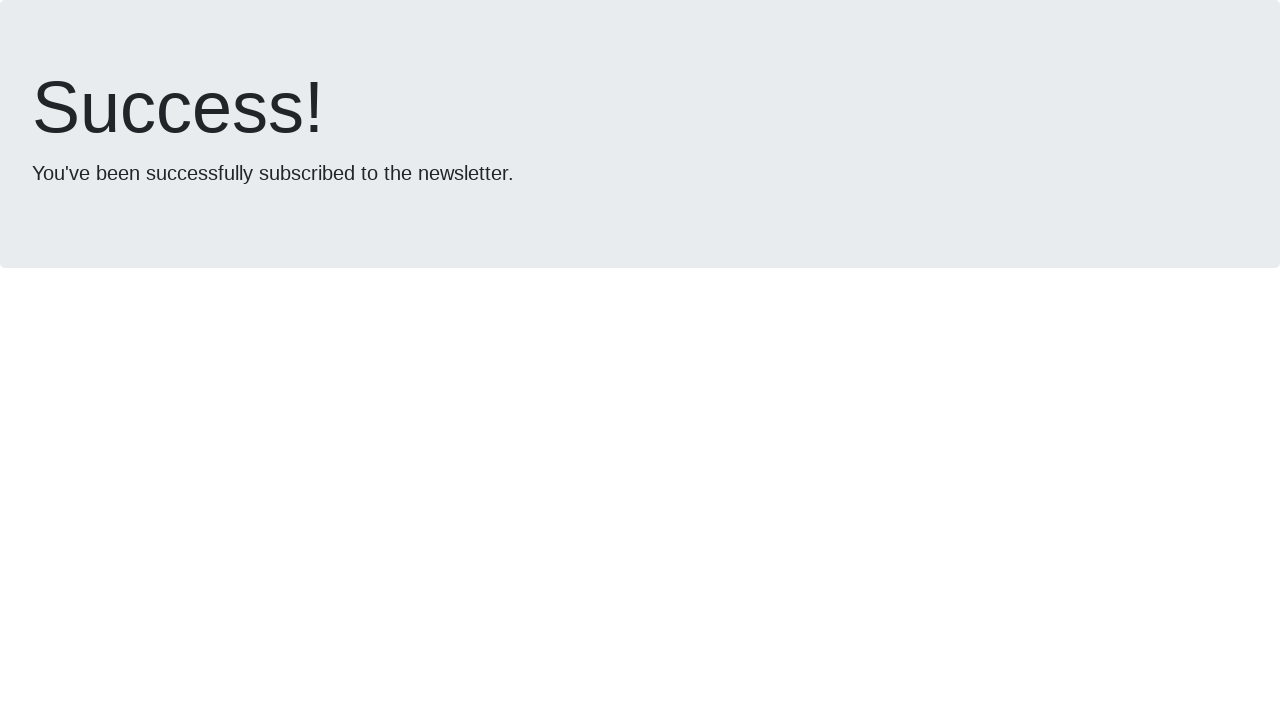

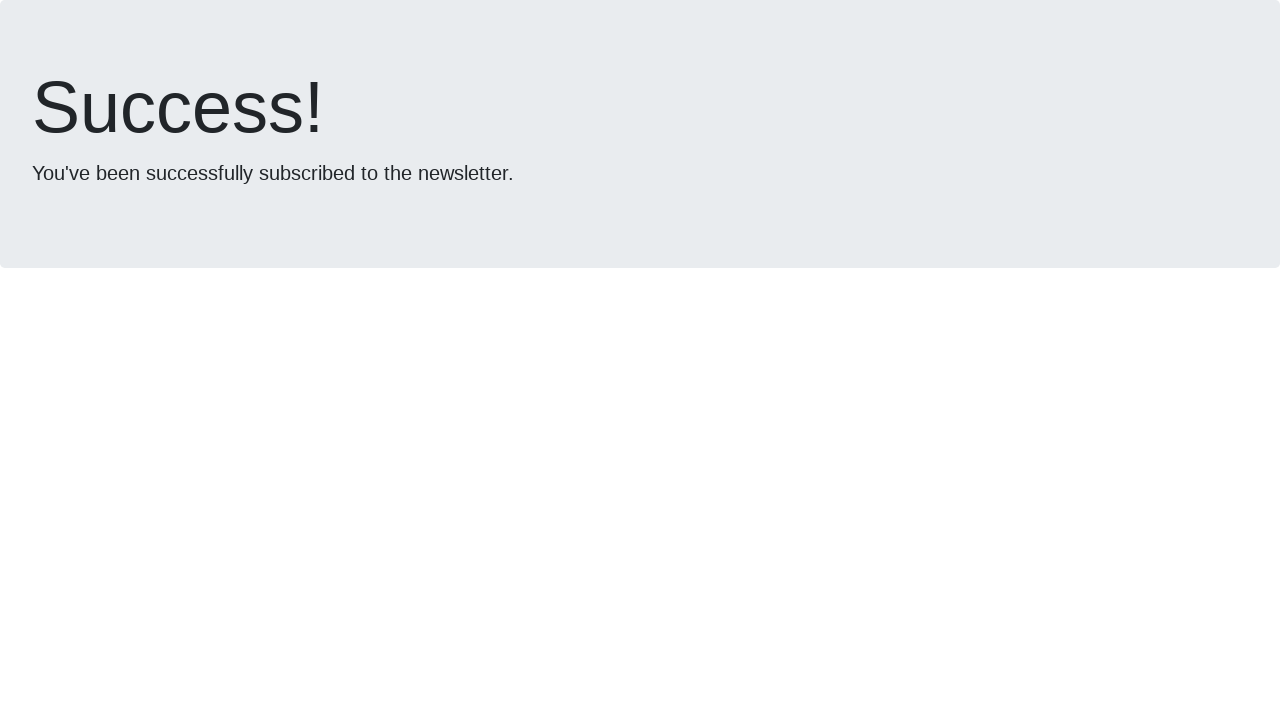